Tests dynamic dropdown functionality on a flight booking practice site by selecting origin city (Bangalore/BLR) and destination city (Chennai/MAA) from cascading dropdowns.

Starting URL: https://rahulshettyacademy.com/dropdownsPractise/

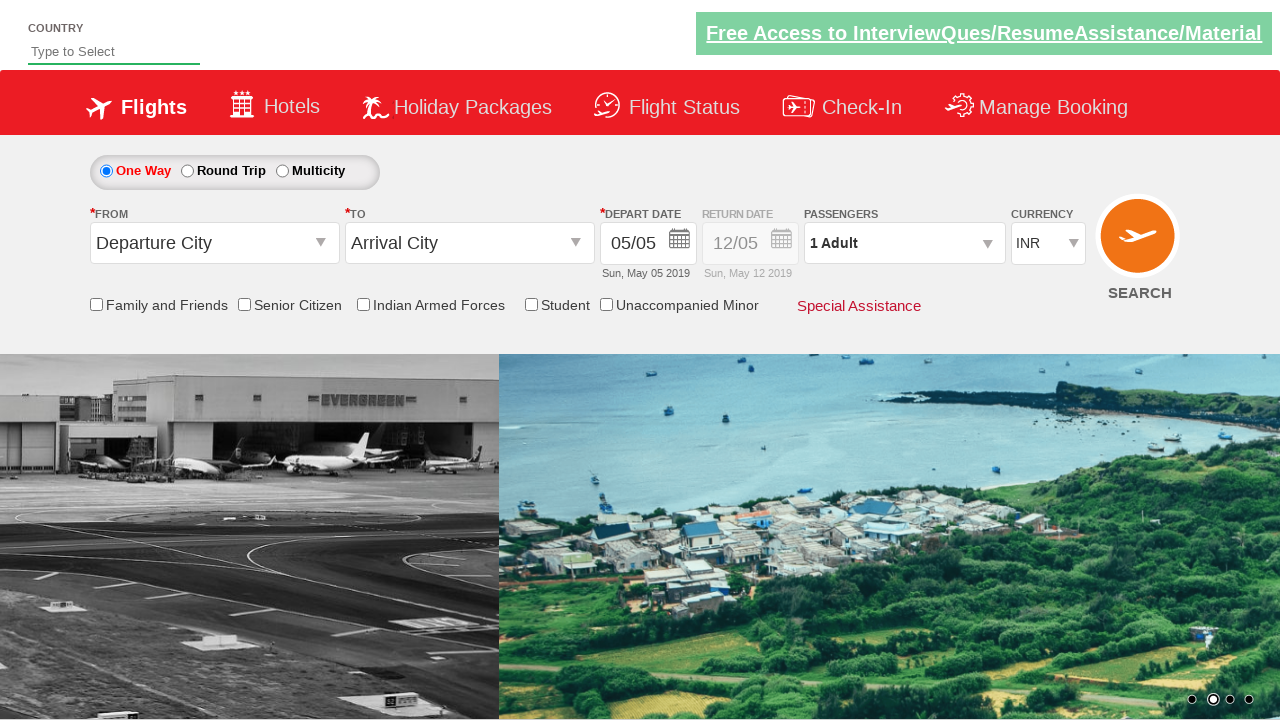

Clicked origin station dropdown to open it at (214, 243) on #ctl00_mainContent_ddl_originStation1_CTXT
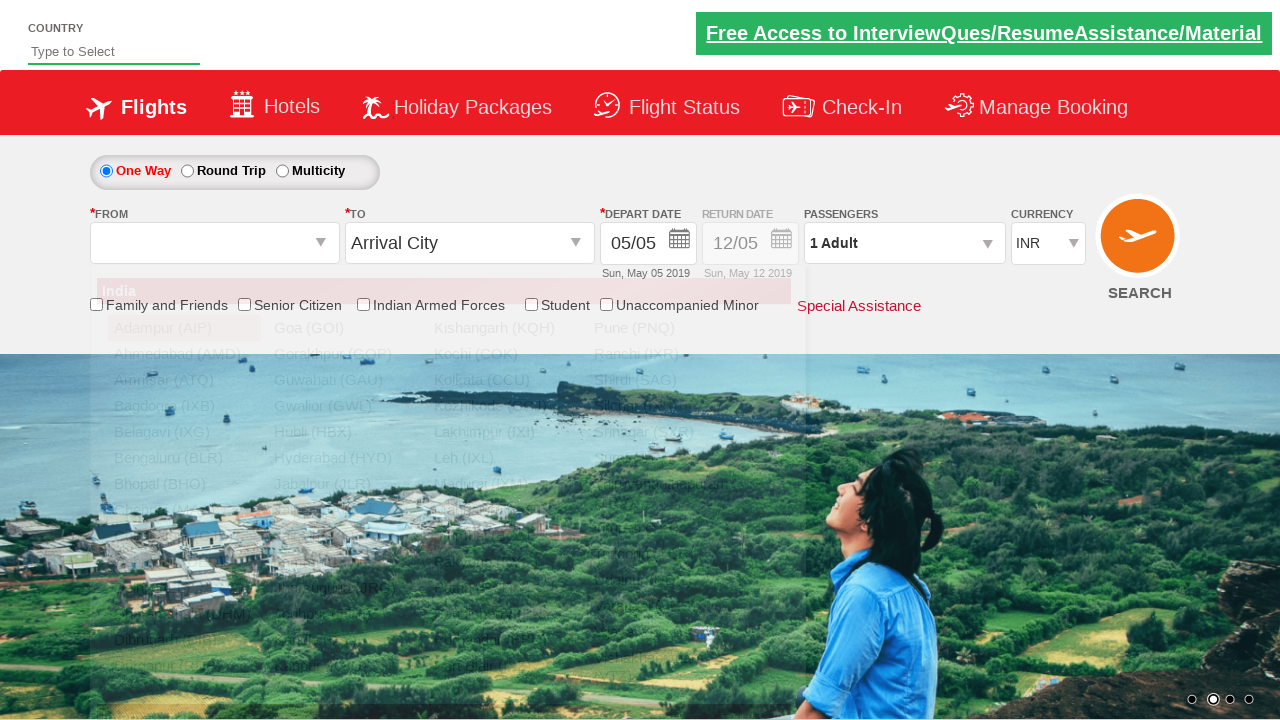

Waited for origin dropdown options to load
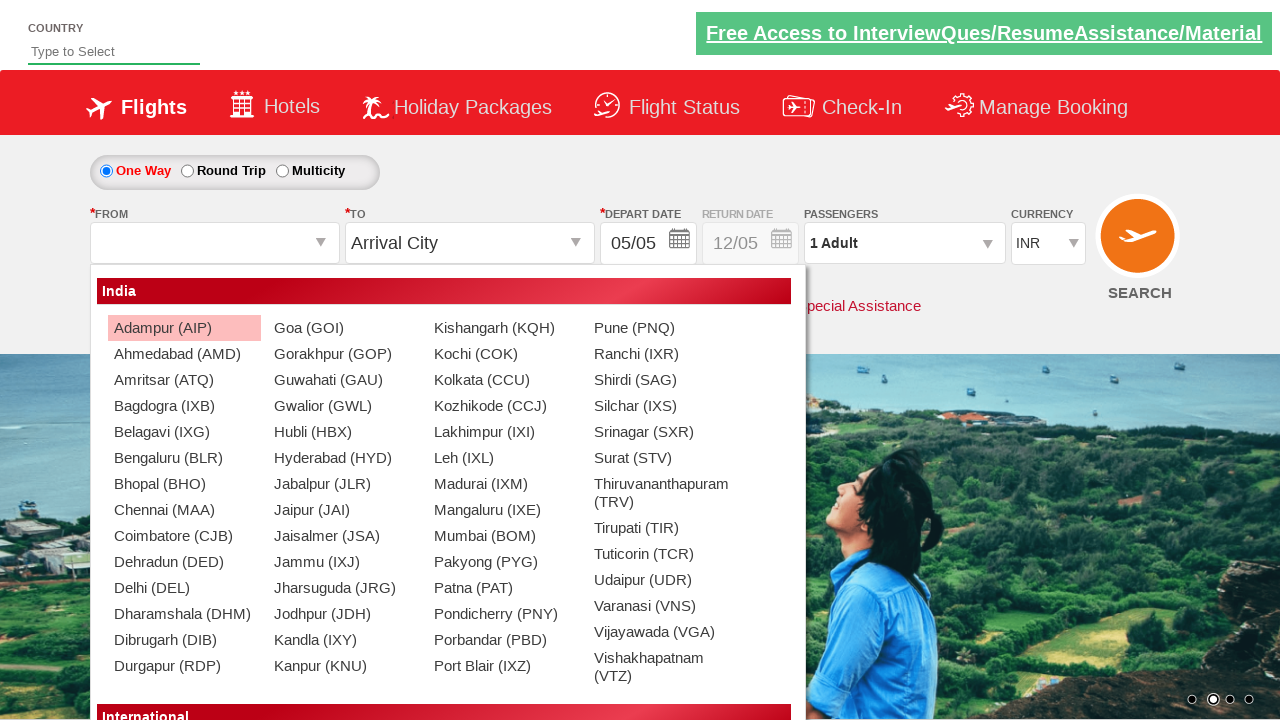

Selected Bangalore (BLR) as origin city at (184, 458) on xpath=//a[@value='BLR']
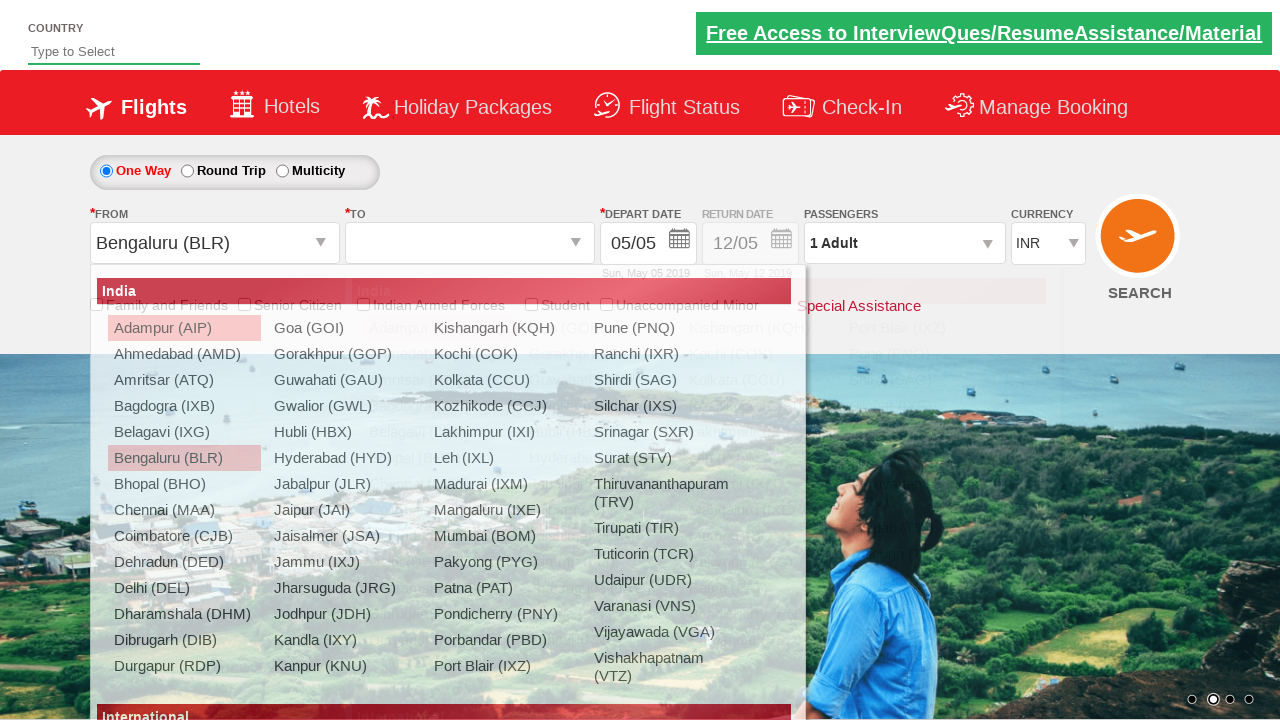

Waited for destination dropdown options to load
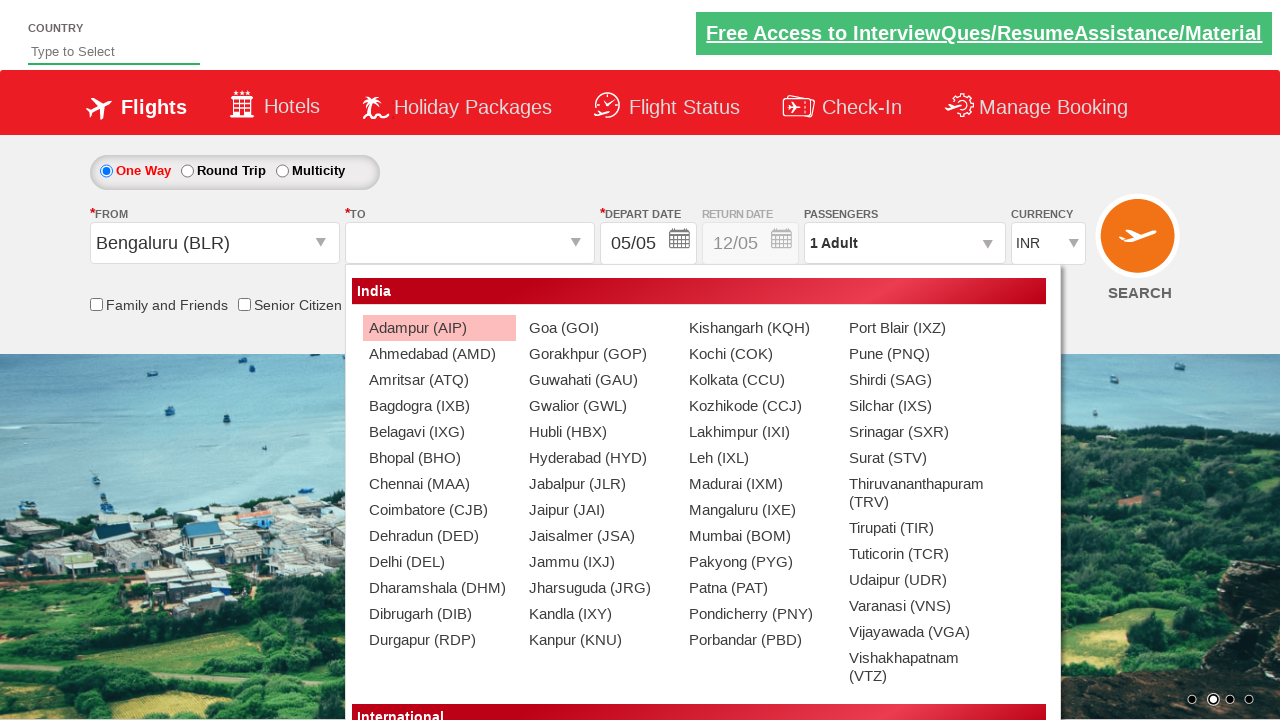

Selected Chennai (MAA) as destination city at (439, 484) on (//a[@value='MAA'])[2]
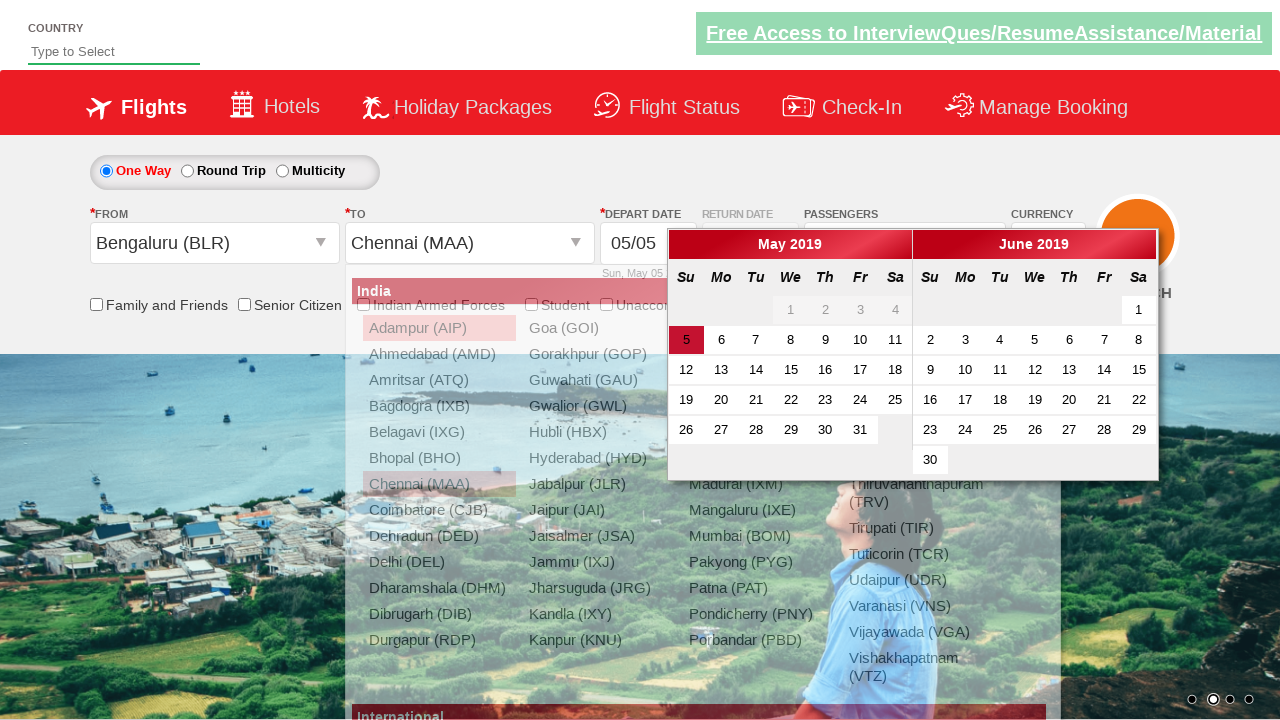

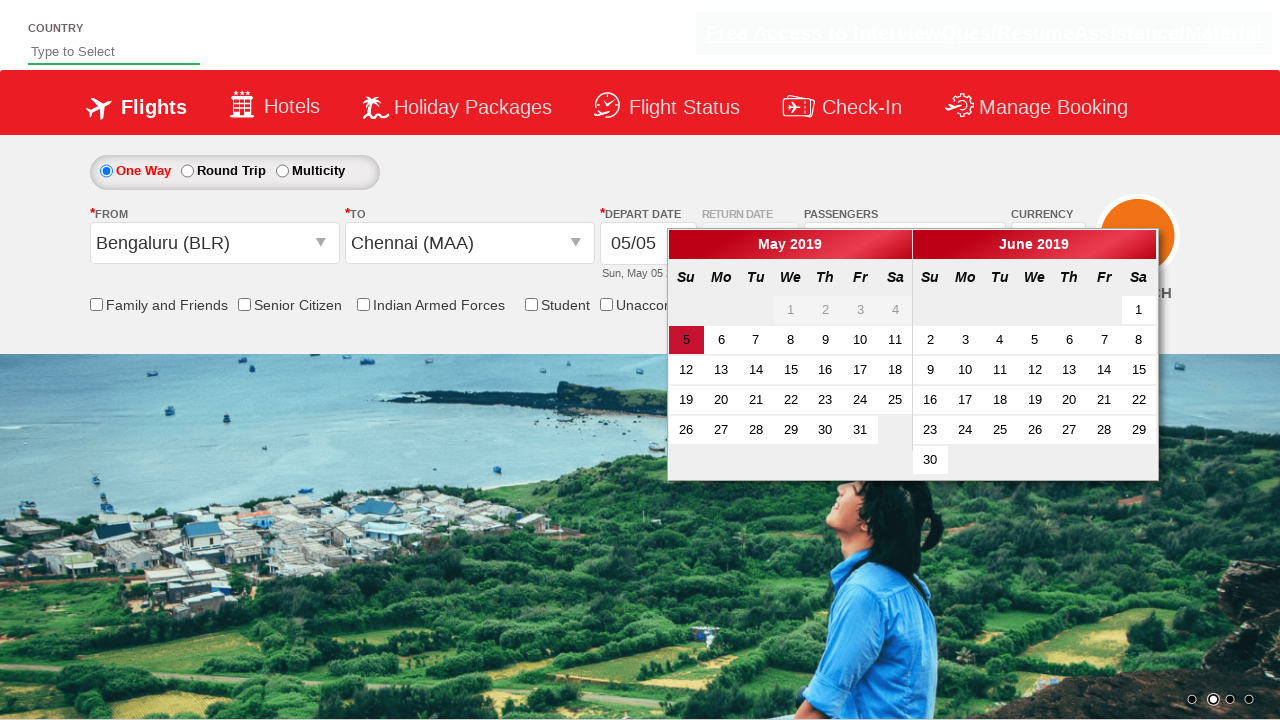